Tests web element methods by filling an input field with text and retrieving its attributes and CSS properties

Starting URL: http://sahitest.com/demo/linkTest.htm

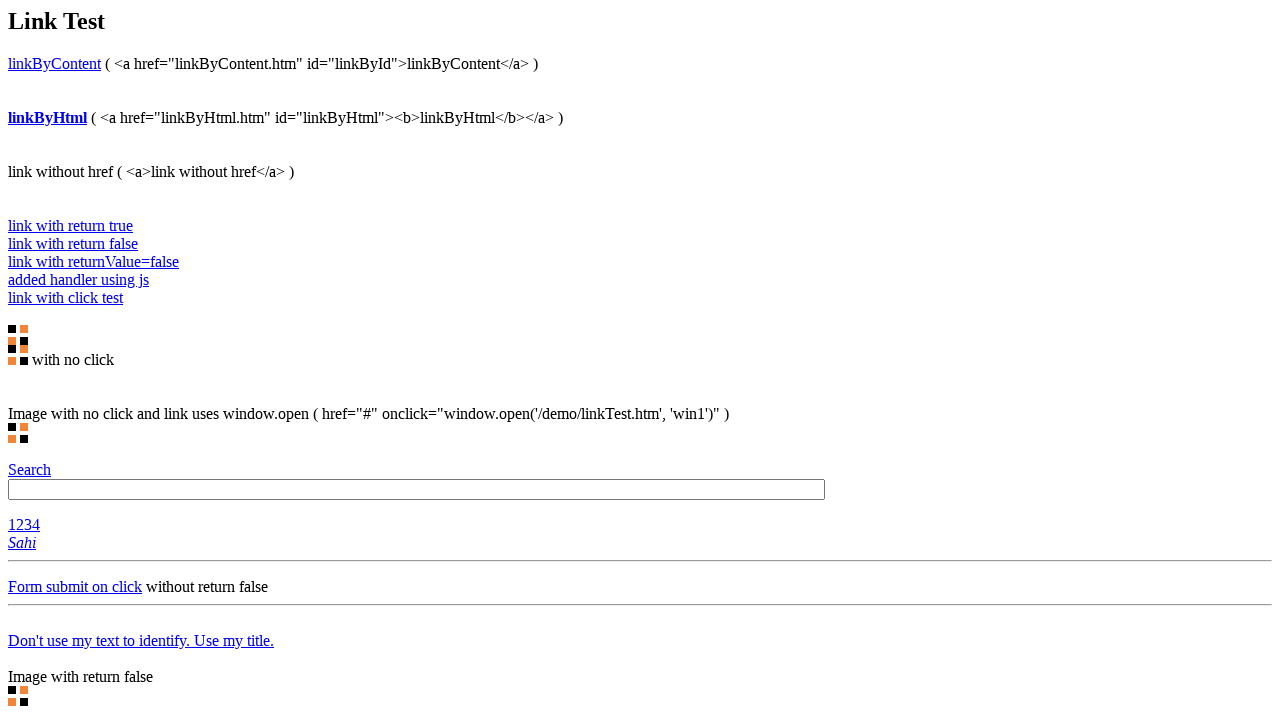

Navigated to test page
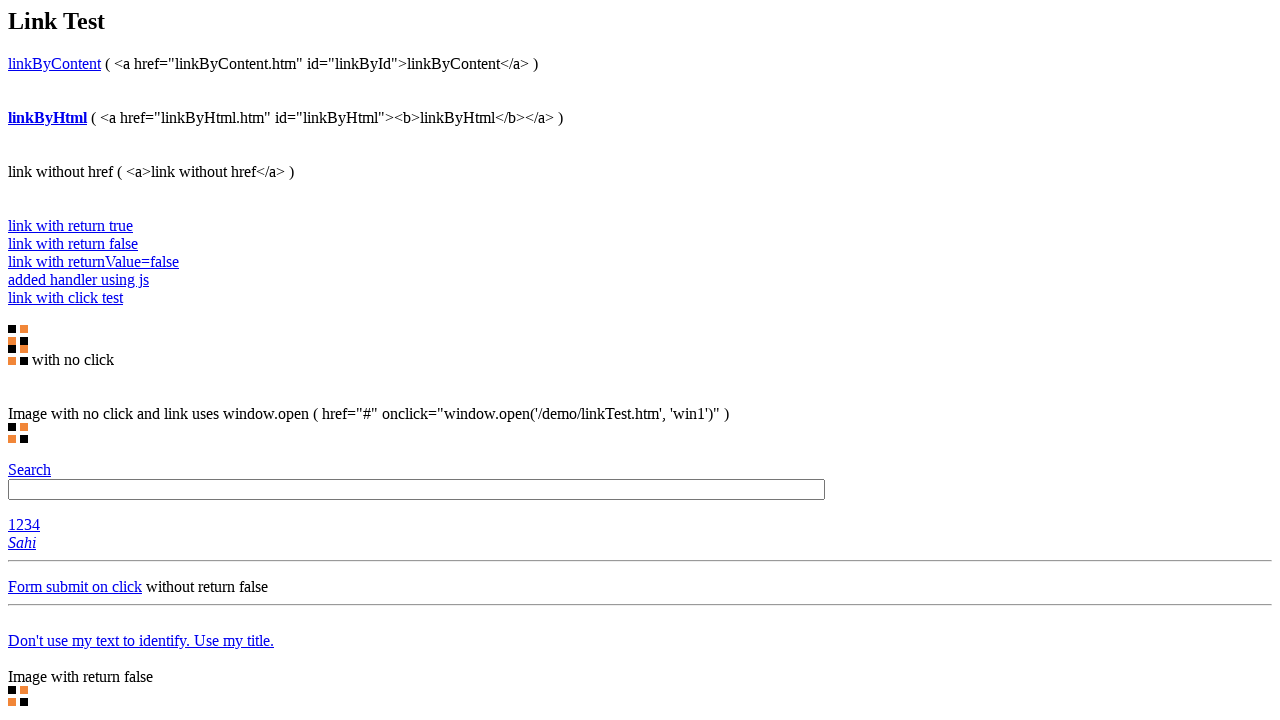

Filled input field #t1 with 'hello world' on #t1
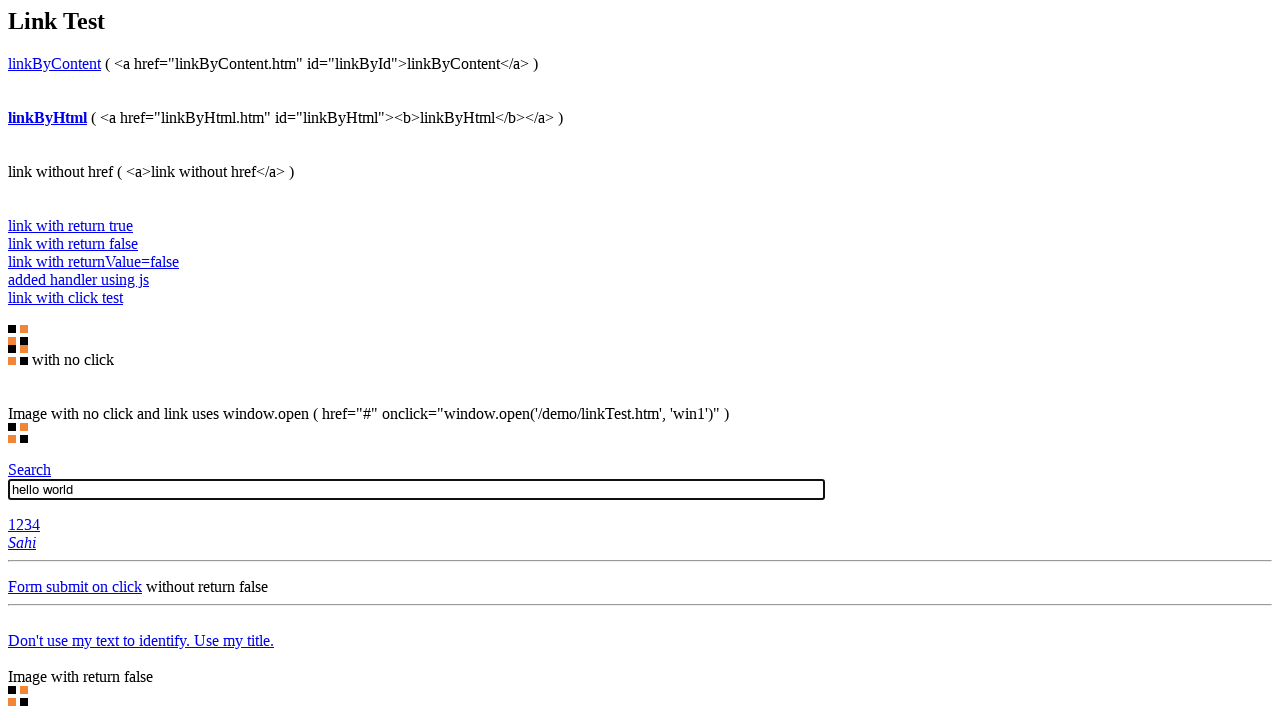

Located input element #t1
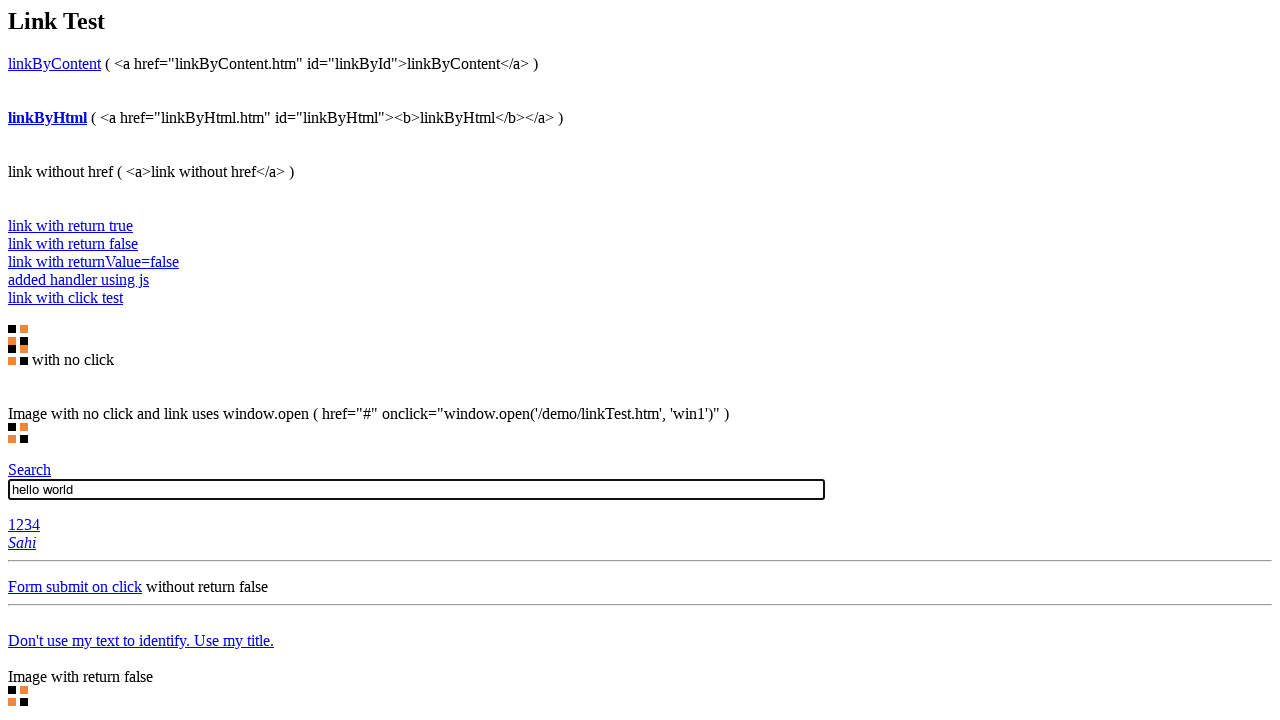

Retrieved type attribute: text
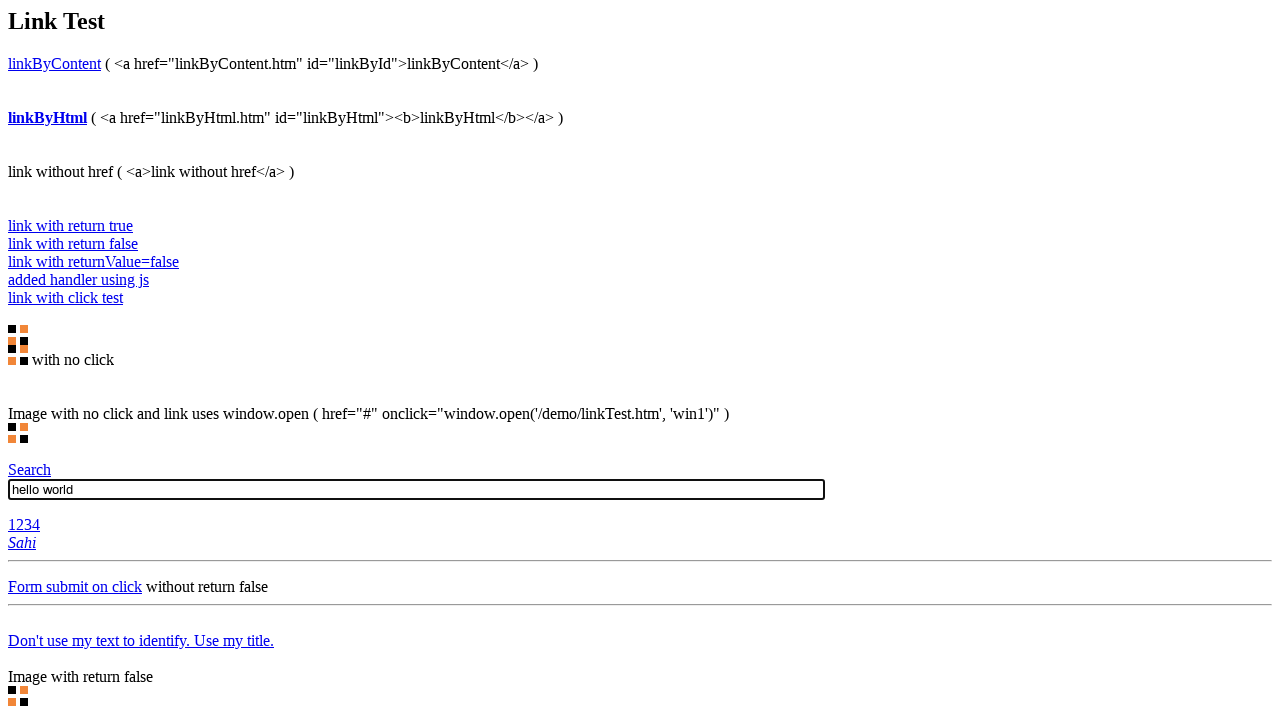

Retrieved name attribute: None
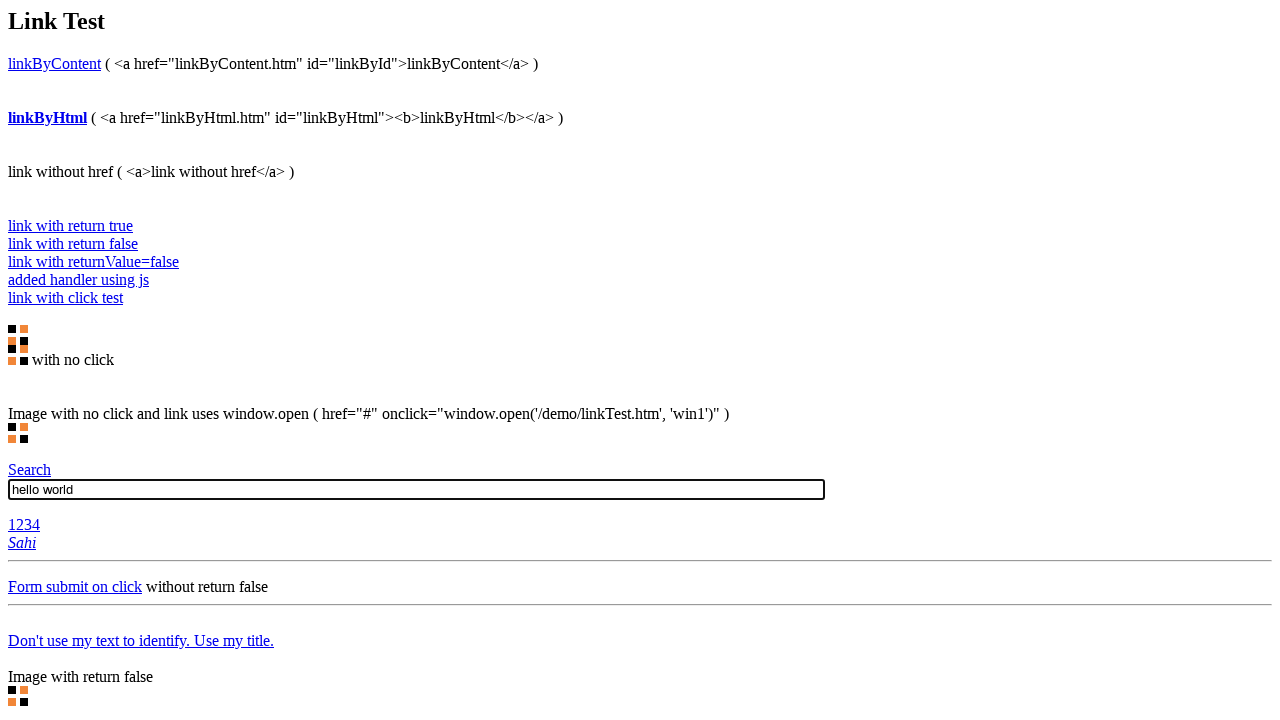

Retrieved input value: hello world
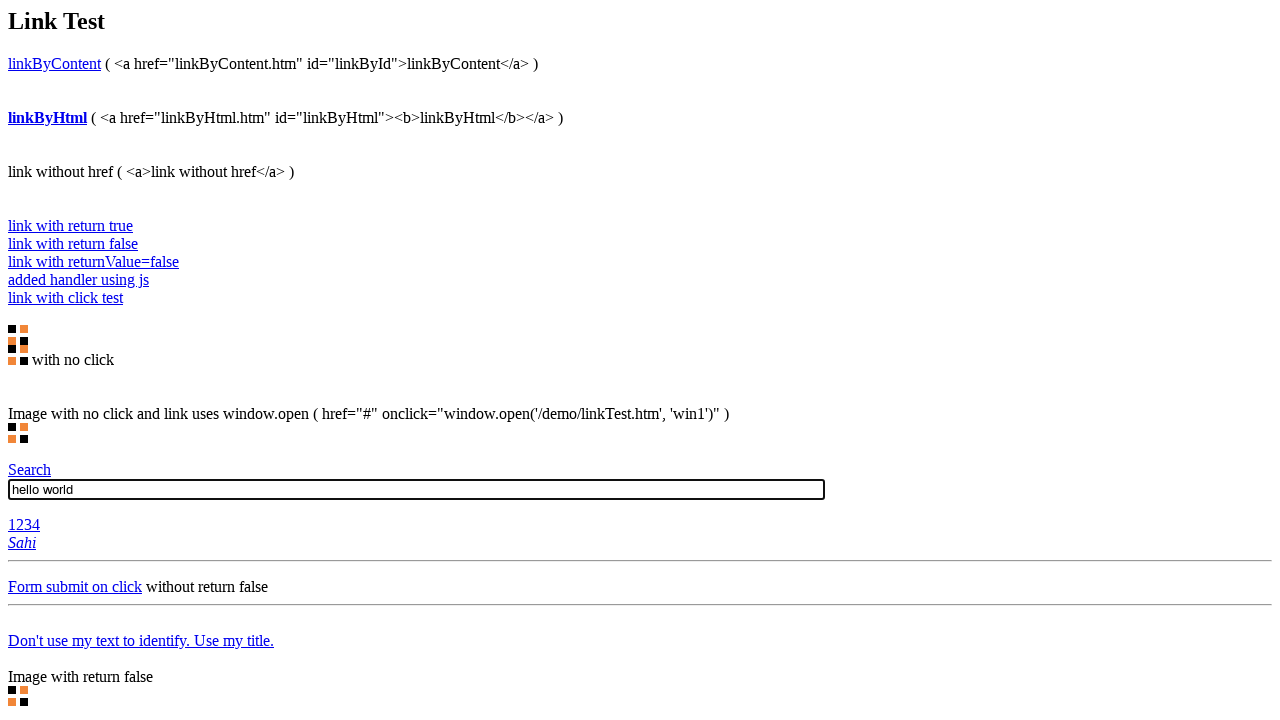

Retrieved computed font style: 13.3333px Arial
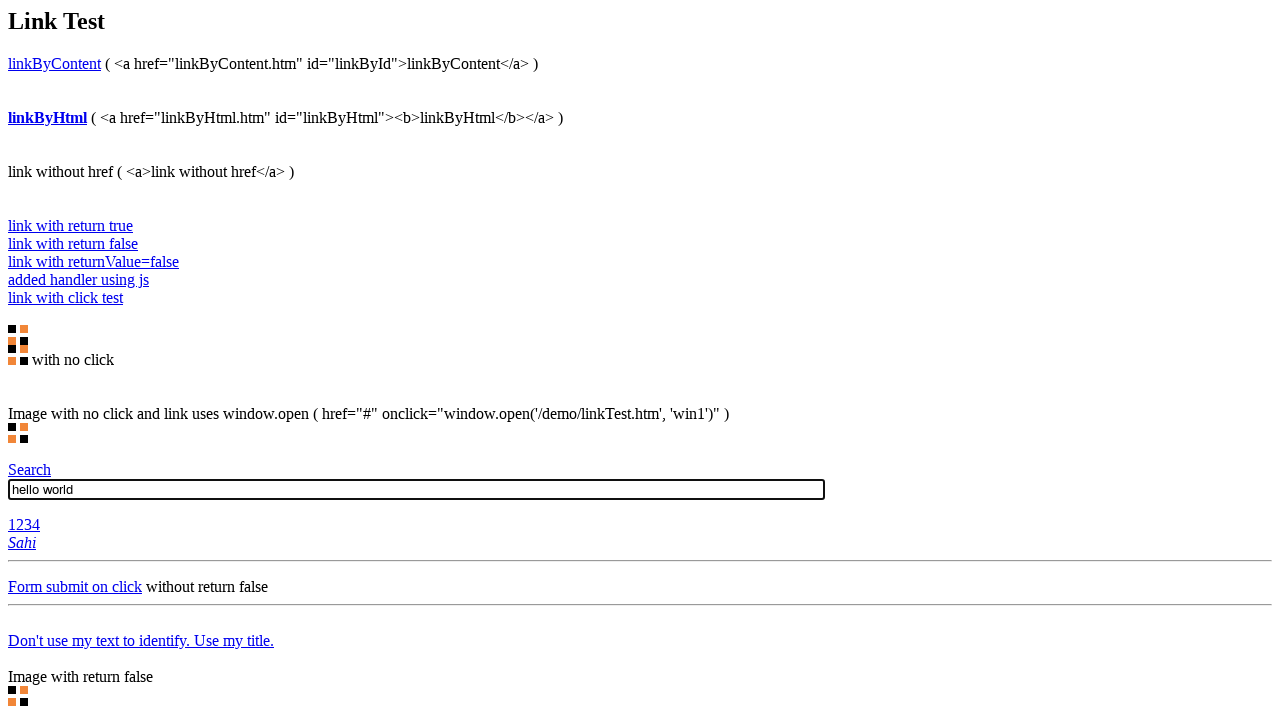

Retrieved computed color style: rgb(0, 0, 0)
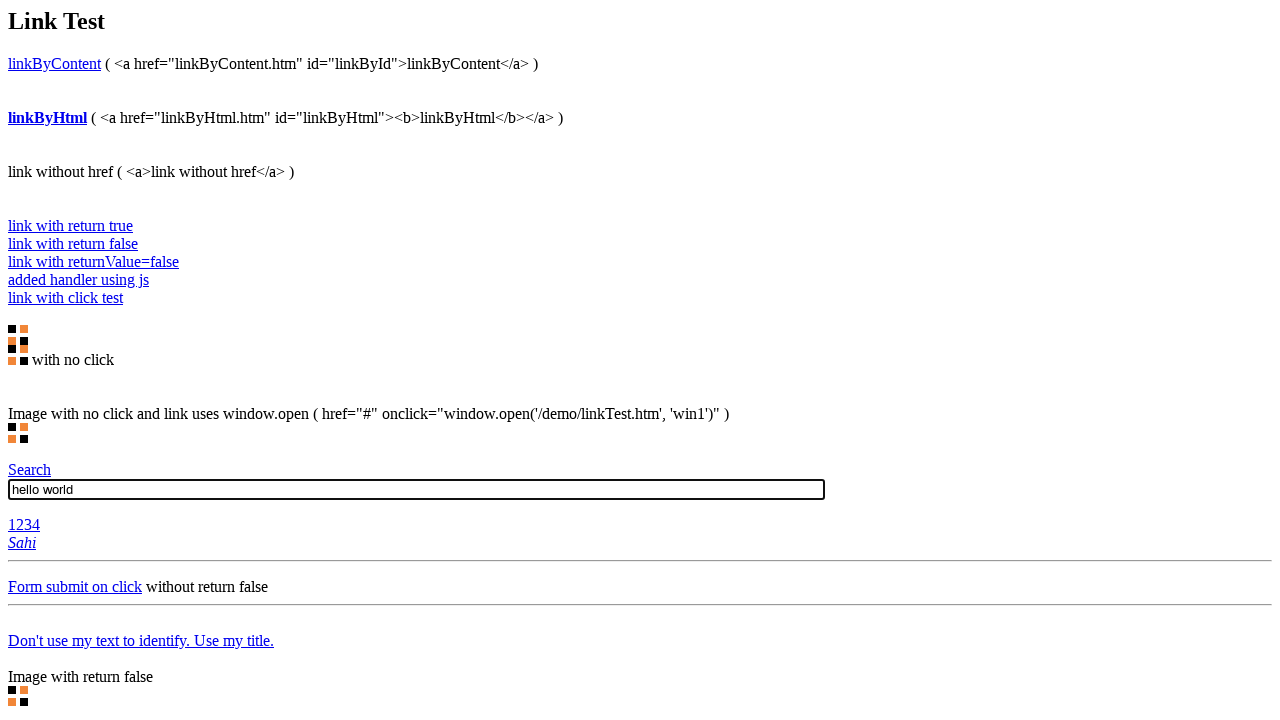

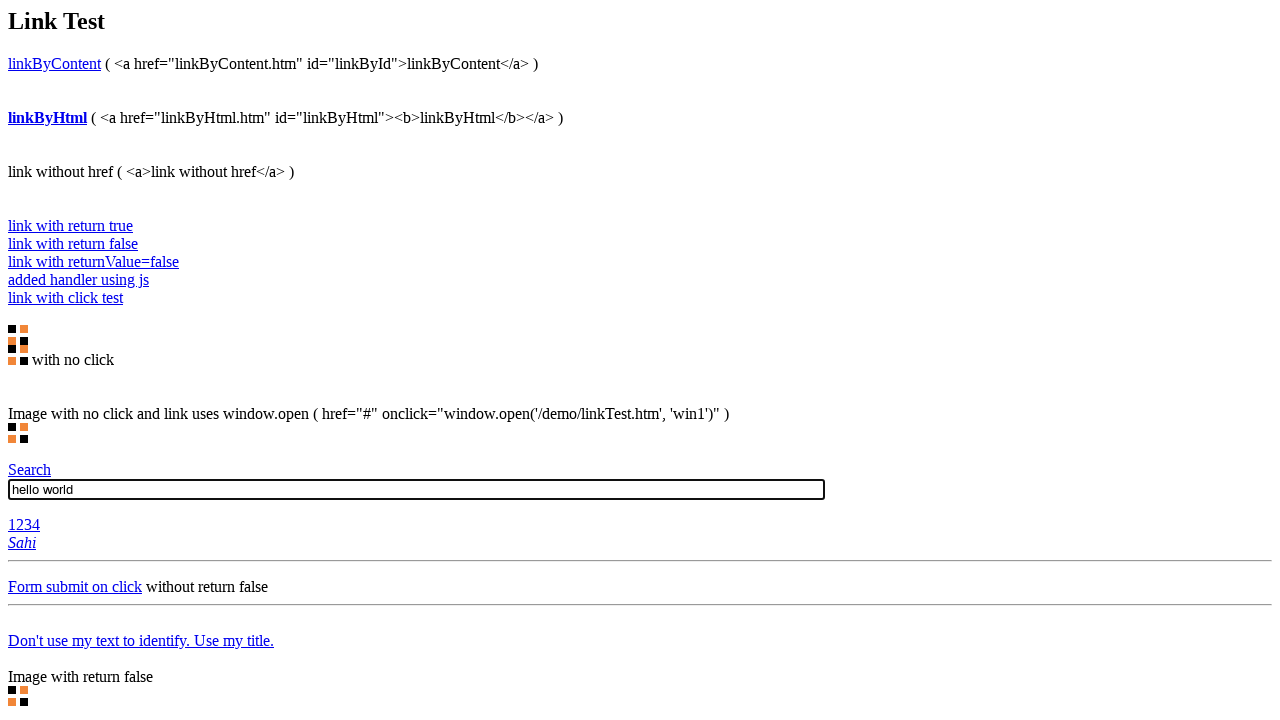